Navigates to the Automation Practice page and verifies that footer navigation links are present and visible on the page

Starting URL: https://rahulshettyacademy.com/AutomationPractice/

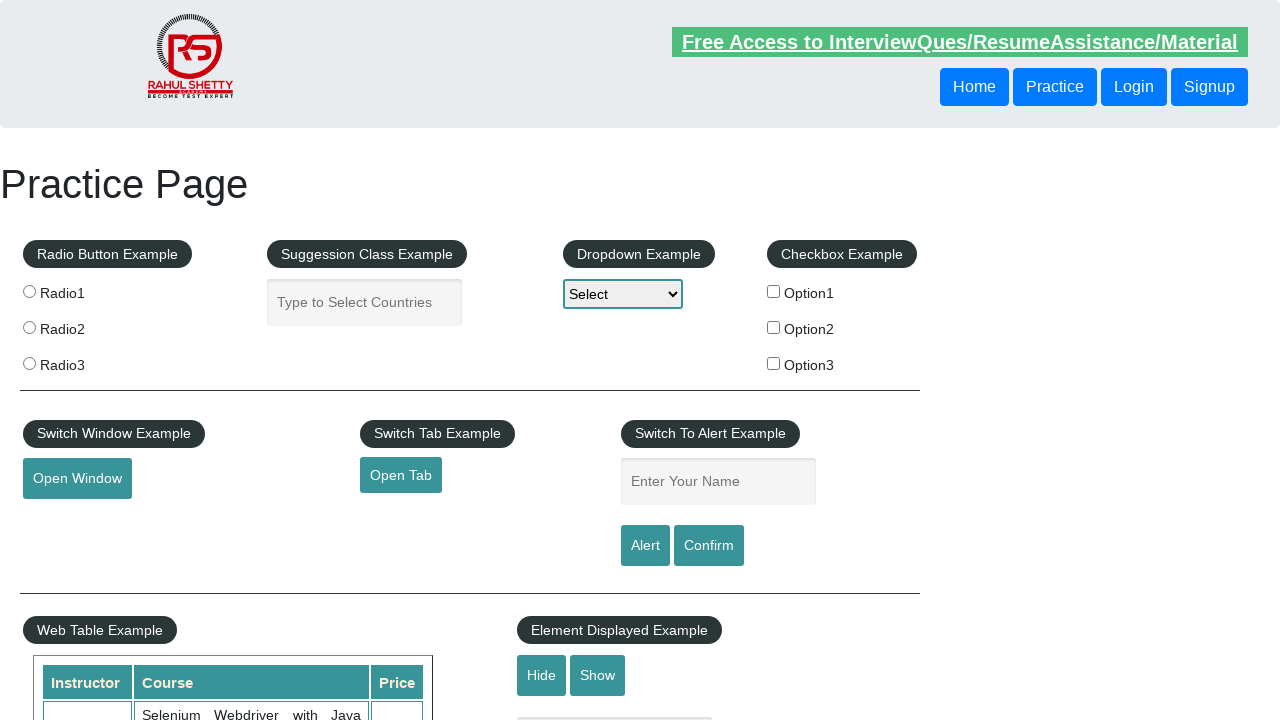

Waited for footer links selector to be present
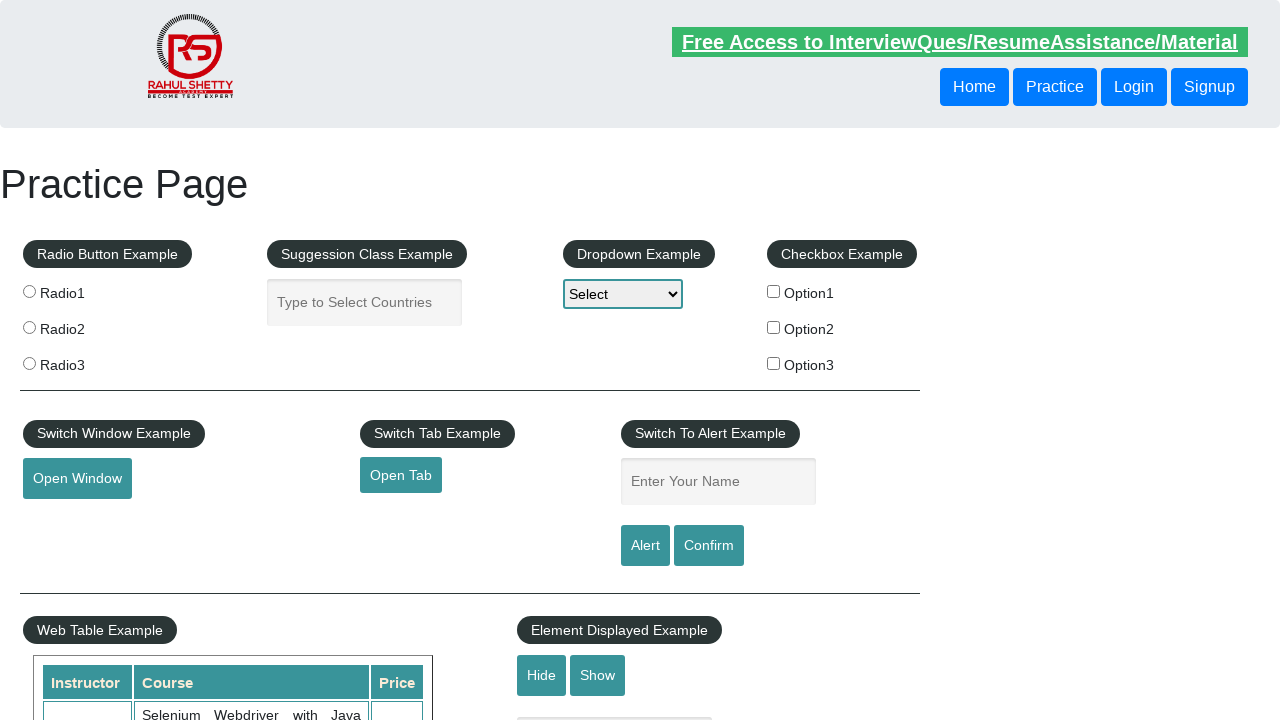

Located all footer links with selector 'li.gf-li a'
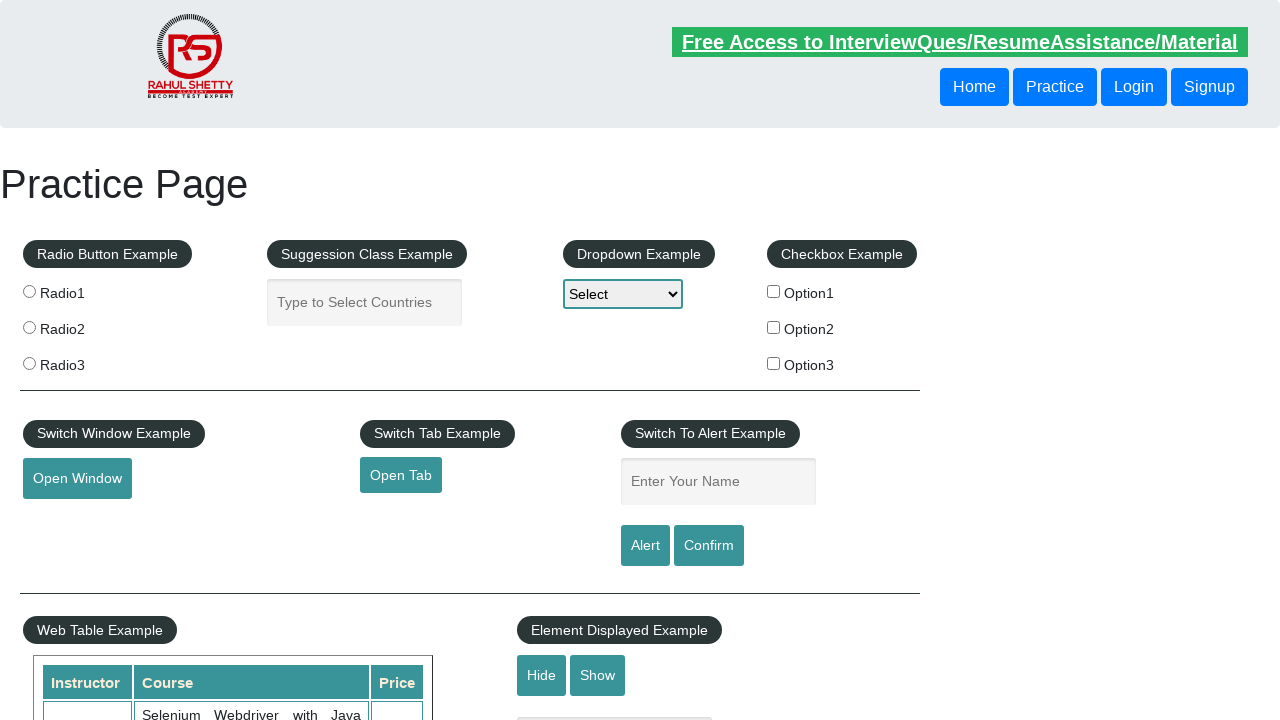

Verified that footer links are present on the page
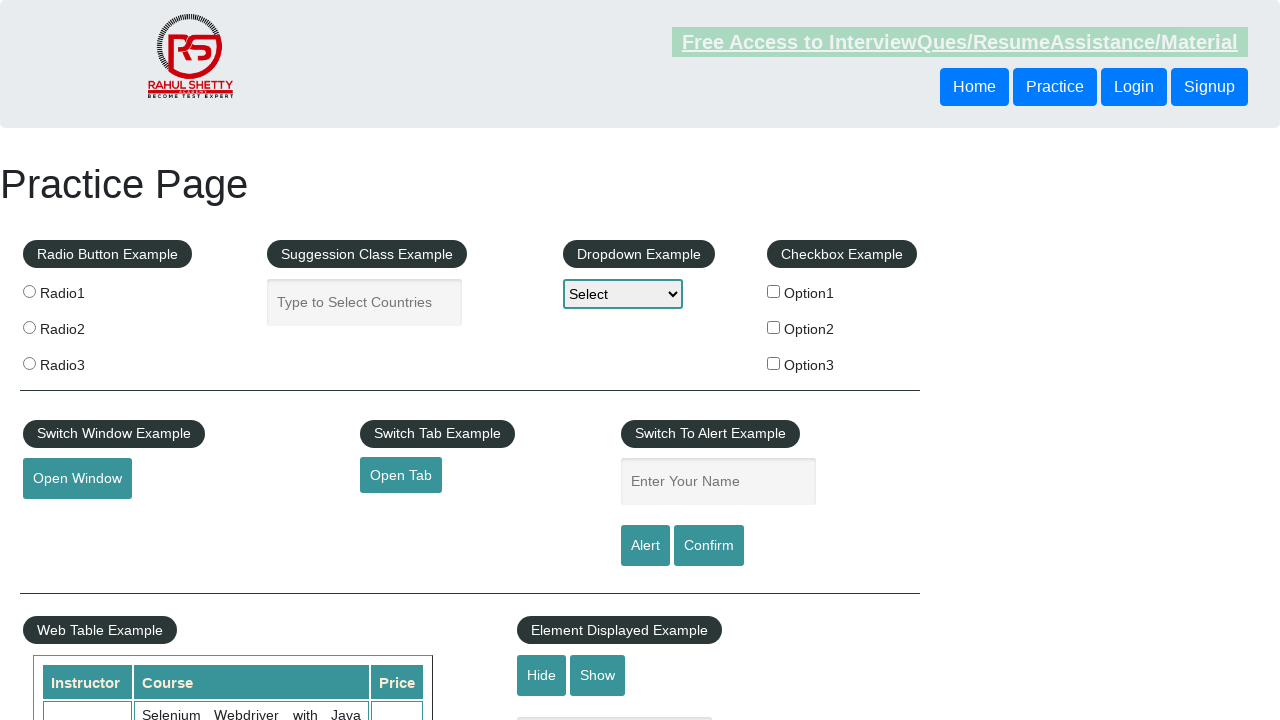

Verified that the first footer link is visible
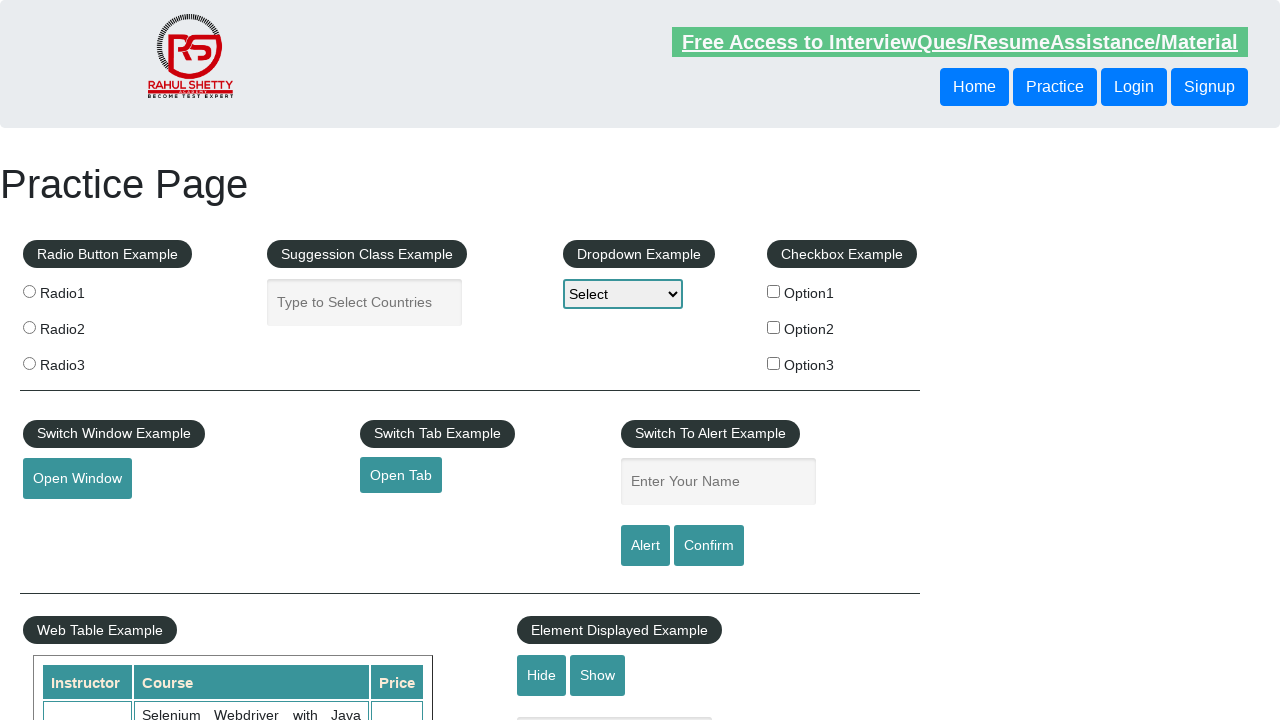

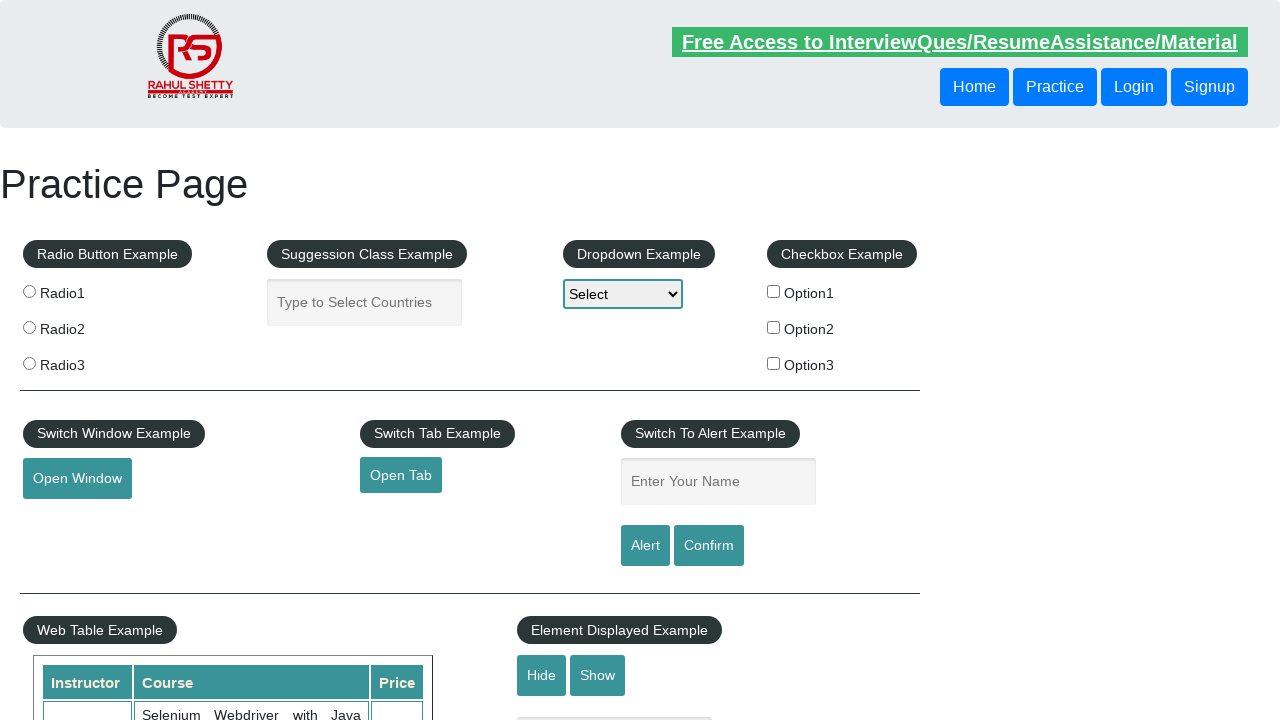